Tests Add/Remove Elements page by adding 5 elements and then randomly deleting 3 of them.

Starting URL: https://the-internet.herokuapp.com/

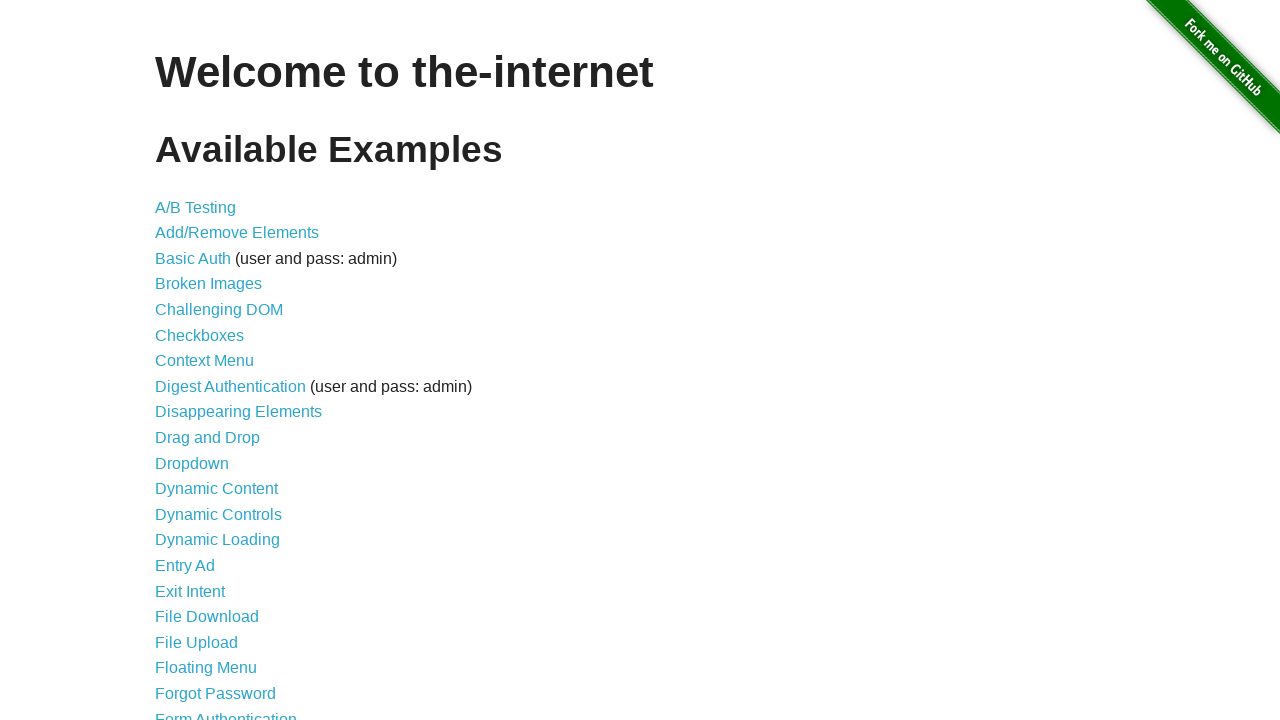

Clicked on Add/Remove Elements link at (237, 233) on a[href='/add_remove_elements/']
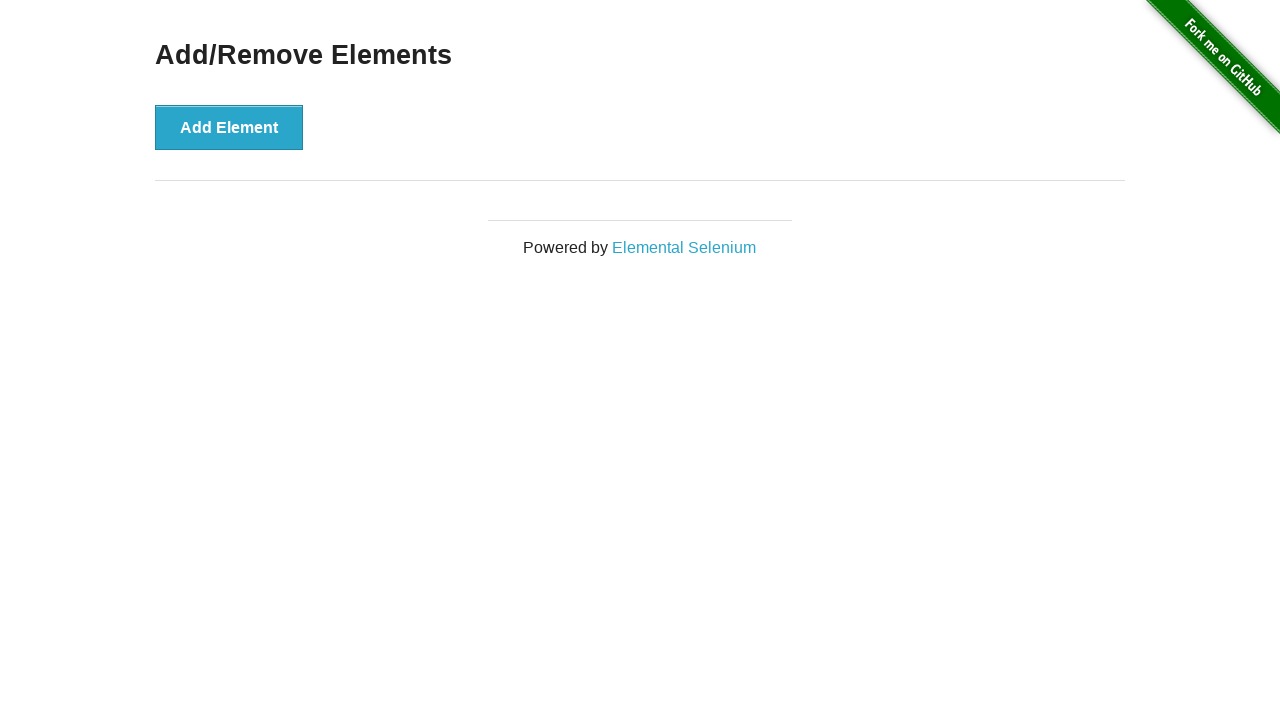

Clicked Add Element button at (229, 127) on button:has-text('Add Element')
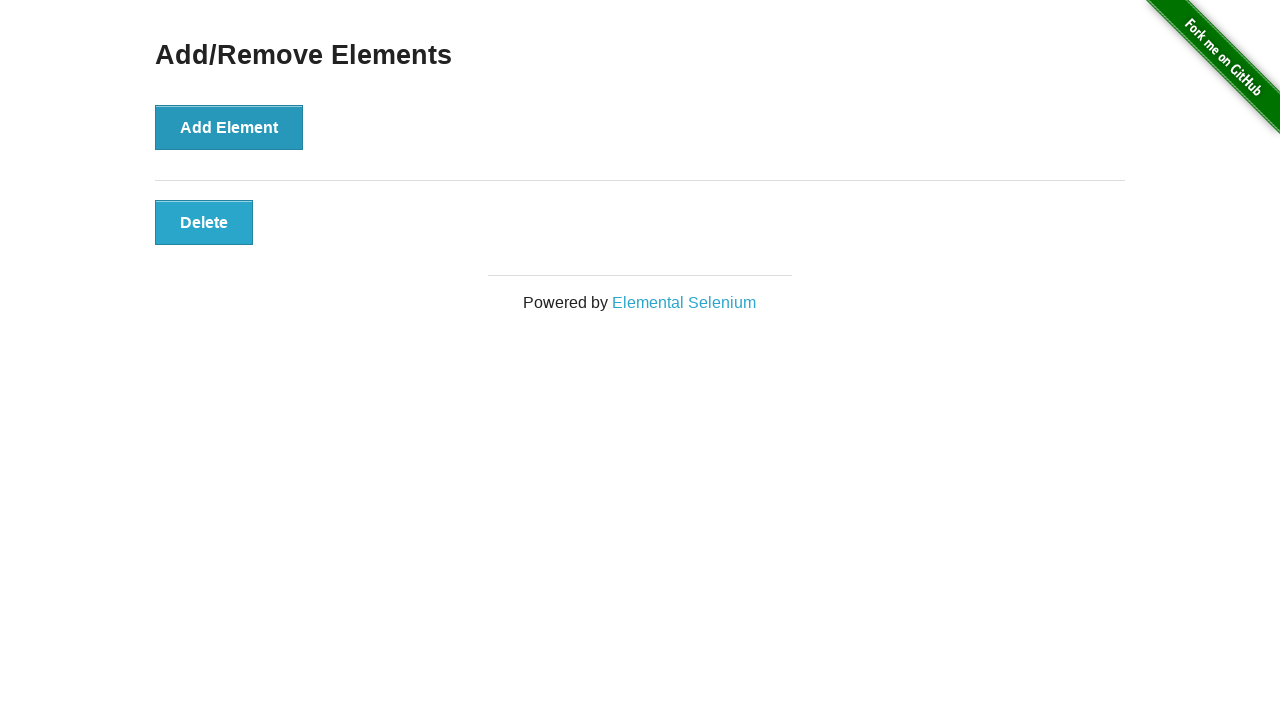

Clicked Add Element button at (229, 127) on button:has-text('Add Element')
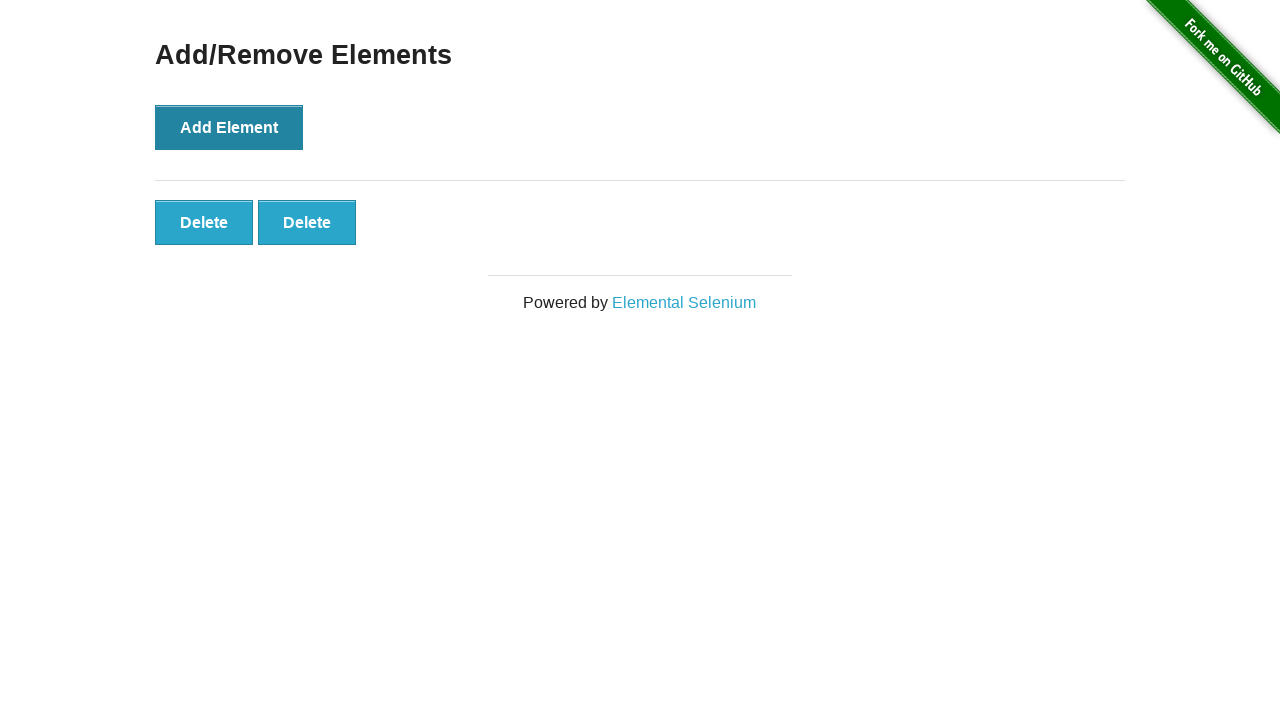

Clicked Add Element button at (229, 127) on button:has-text('Add Element')
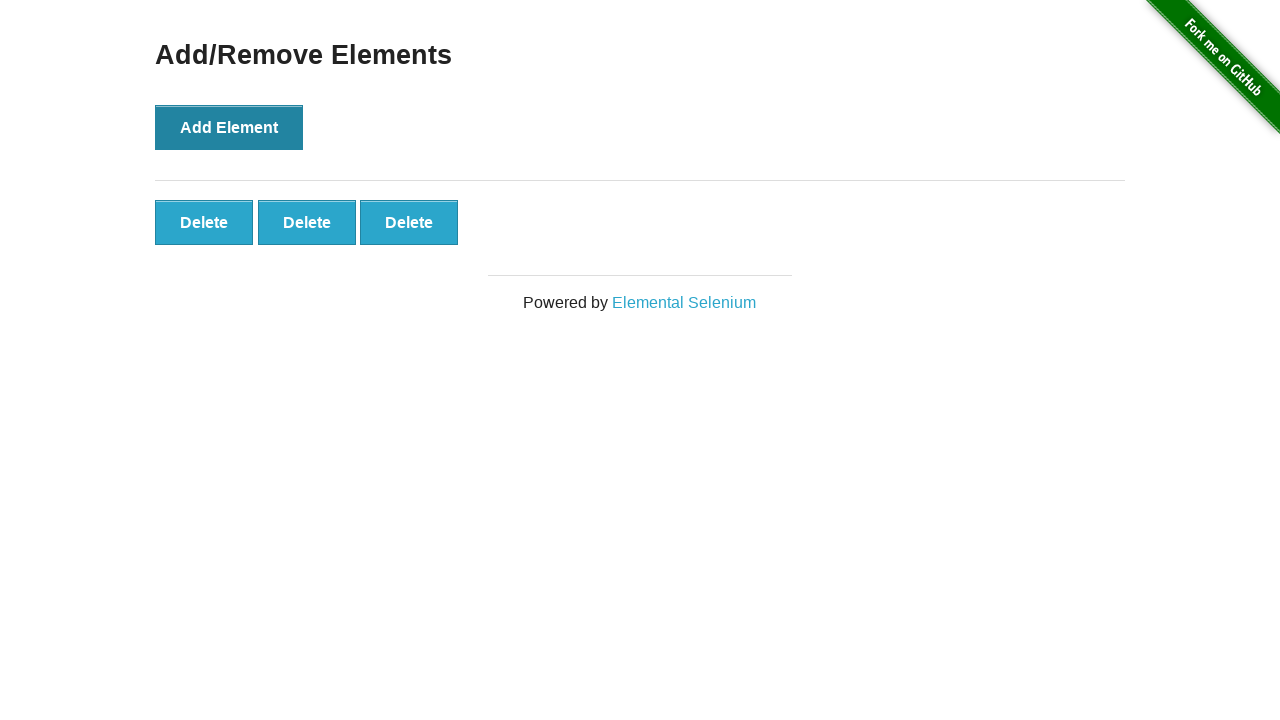

Clicked Add Element button at (229, 127) on button:has-text('Add Element')
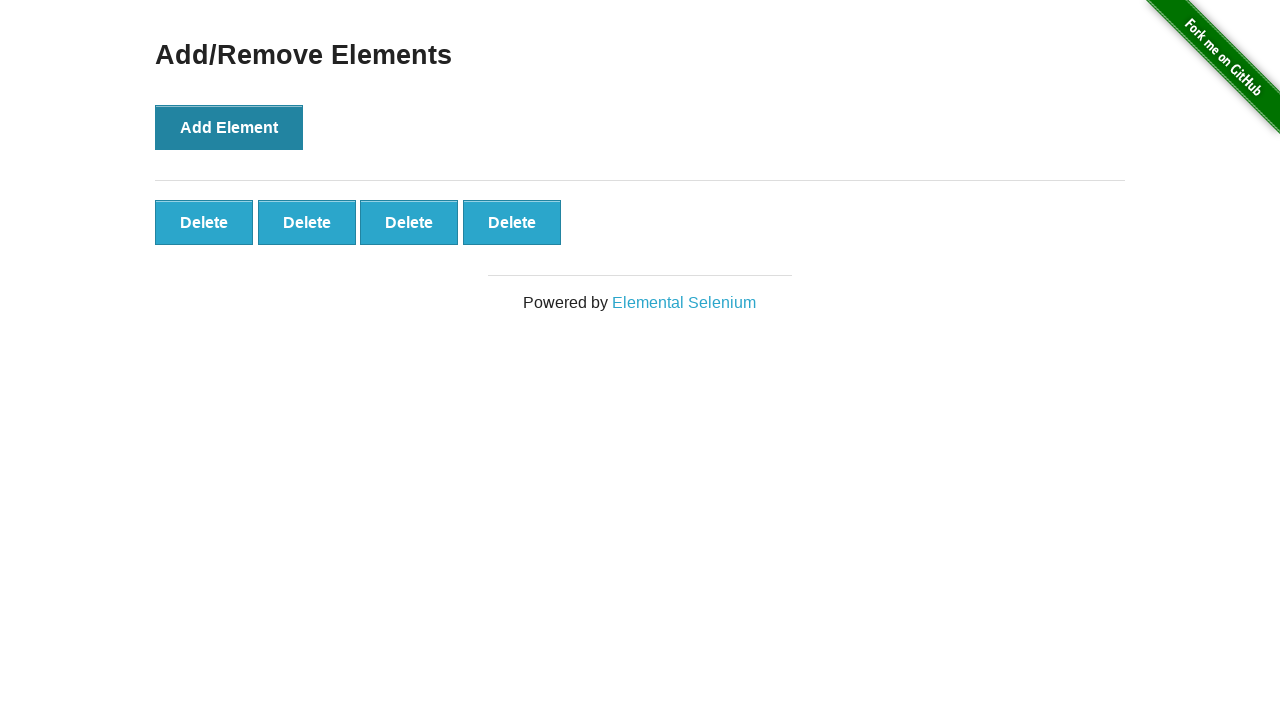

Clicked Add Element button at (229, 127) on button:has-text('Add Element')
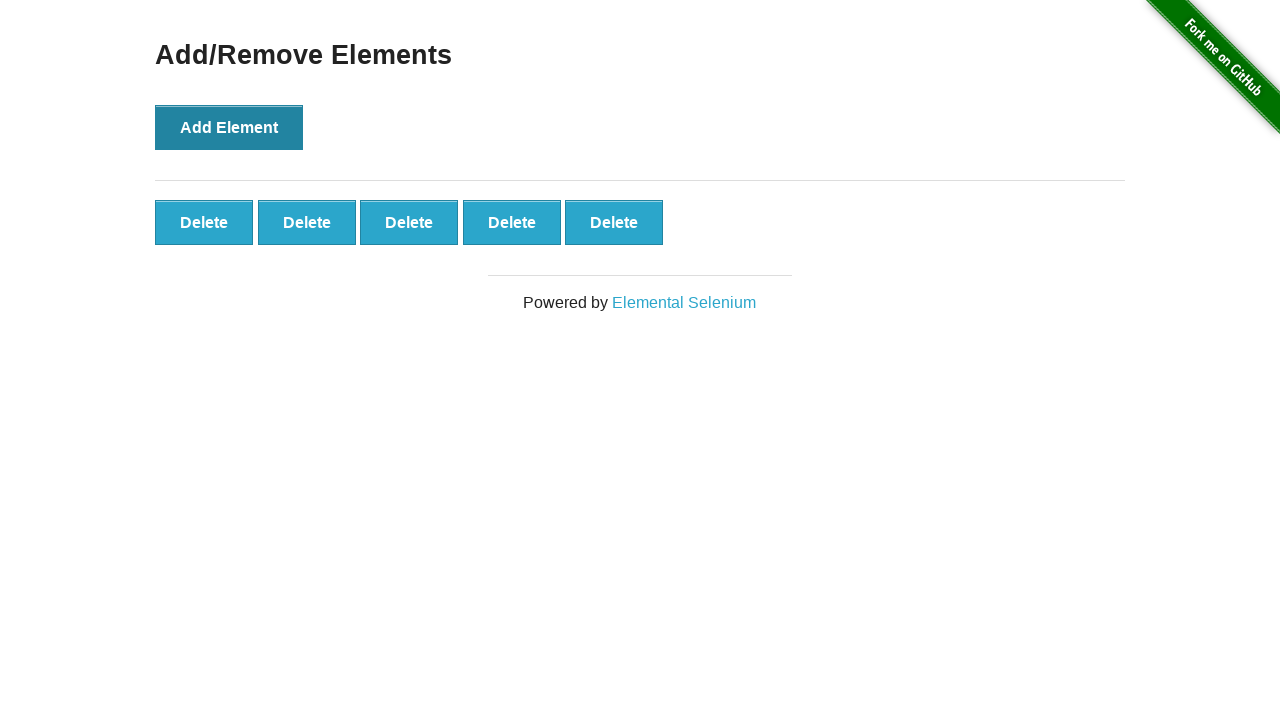

Located 5 Delete button(s)
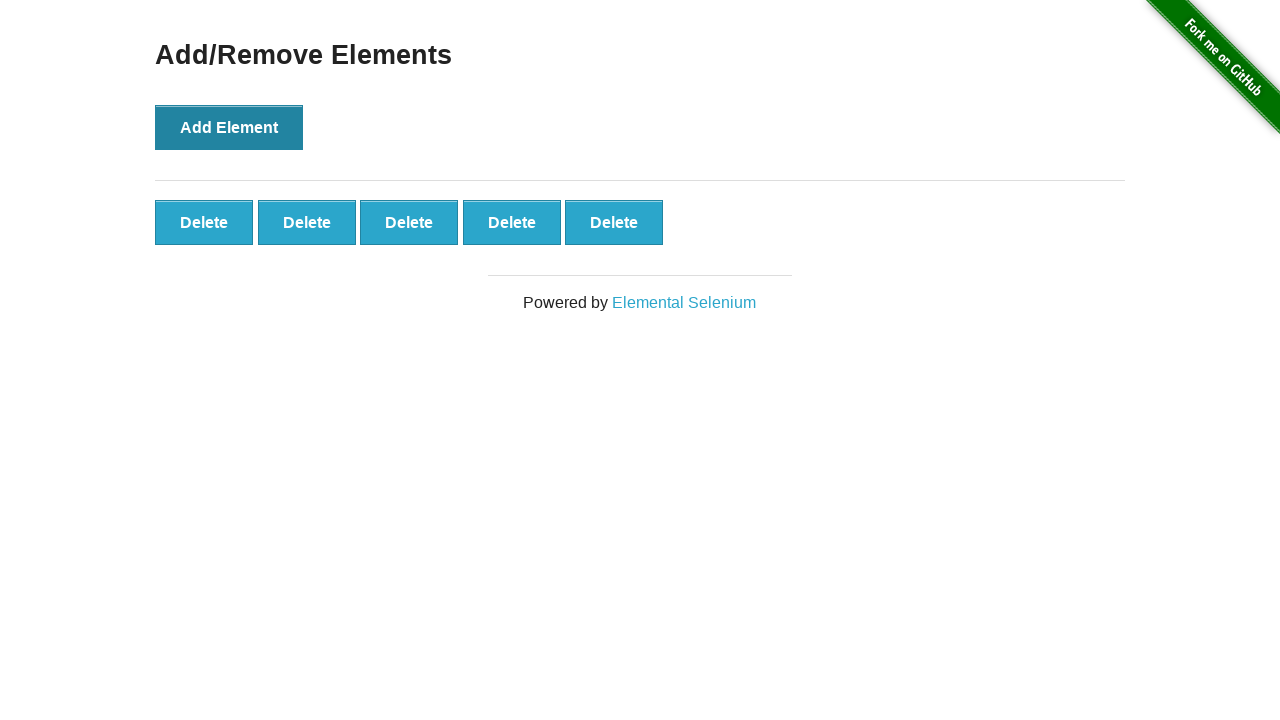

Clicked Delete button at random index 4 at (614, 222) on button:has-text('Delete') >> nth=4
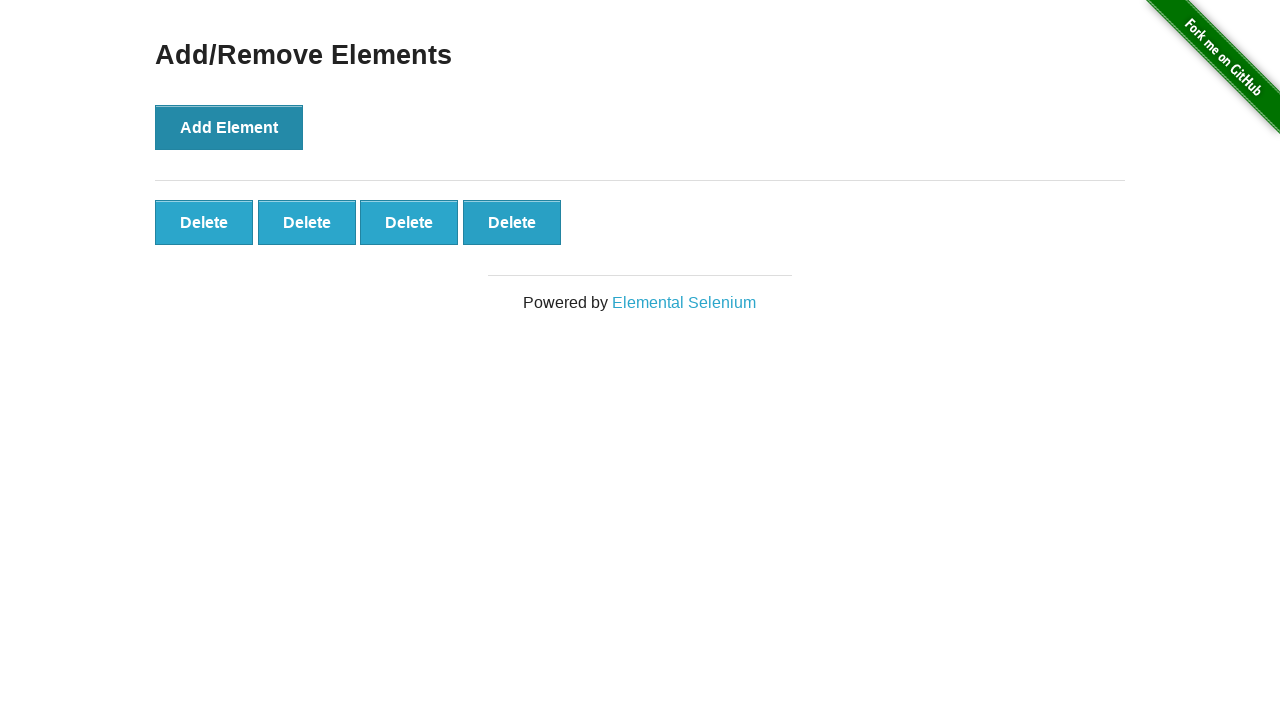

Located 4 Delete button(s)
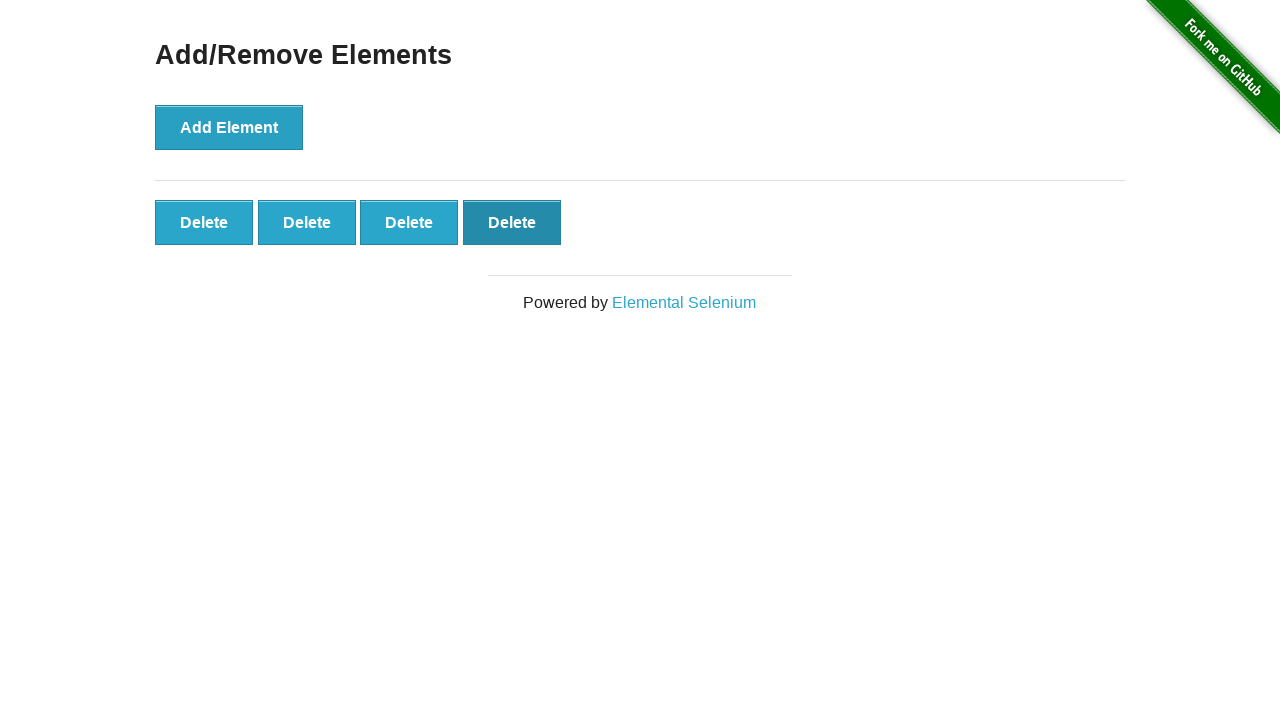

Clicked Delete button at random index 2 at (409, 222) on button:has-text('Delete') >> nth=2
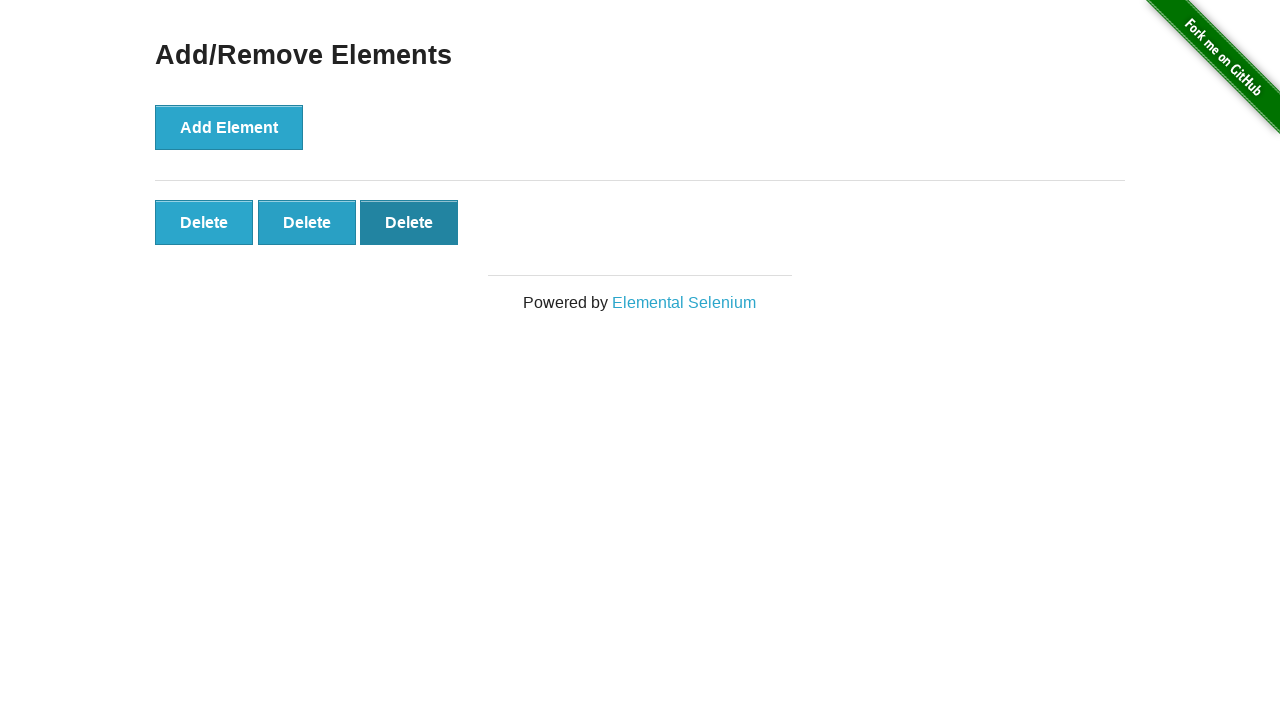

Located 3 Delete button(s)
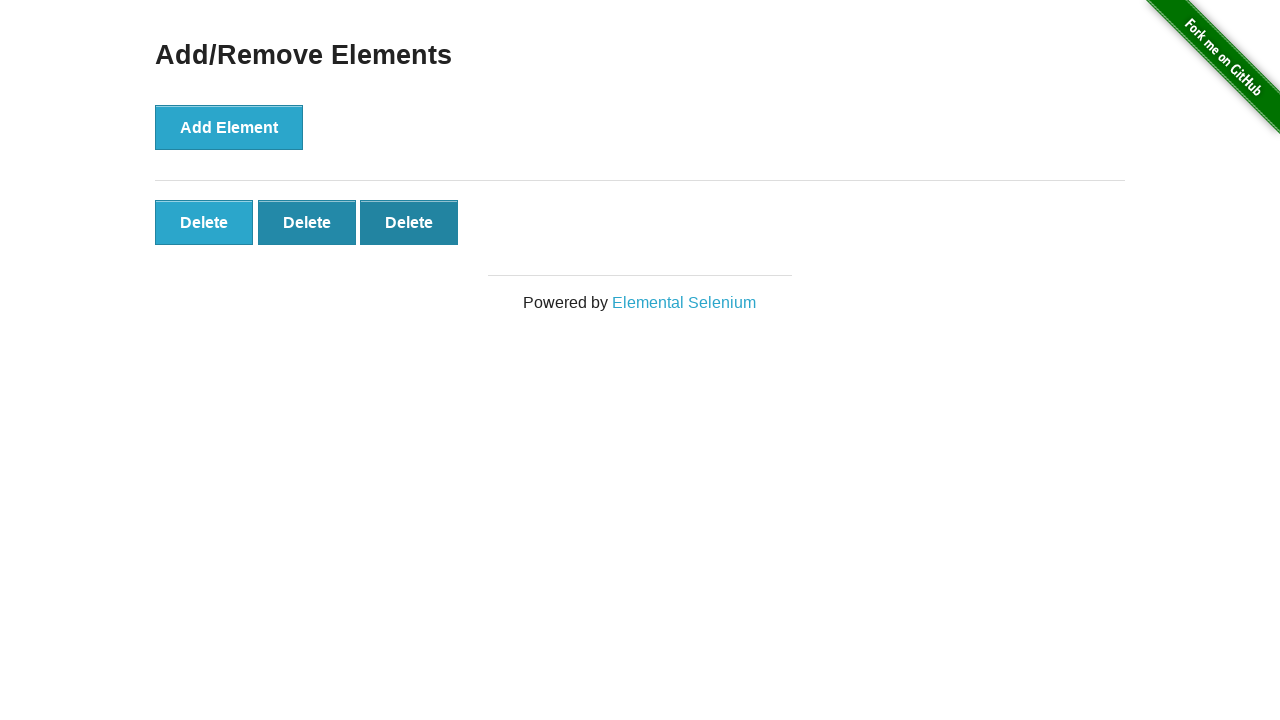

Clicked Delete button at random index 0 at (204, 222) on button:has-text('Delete') >> nth=0
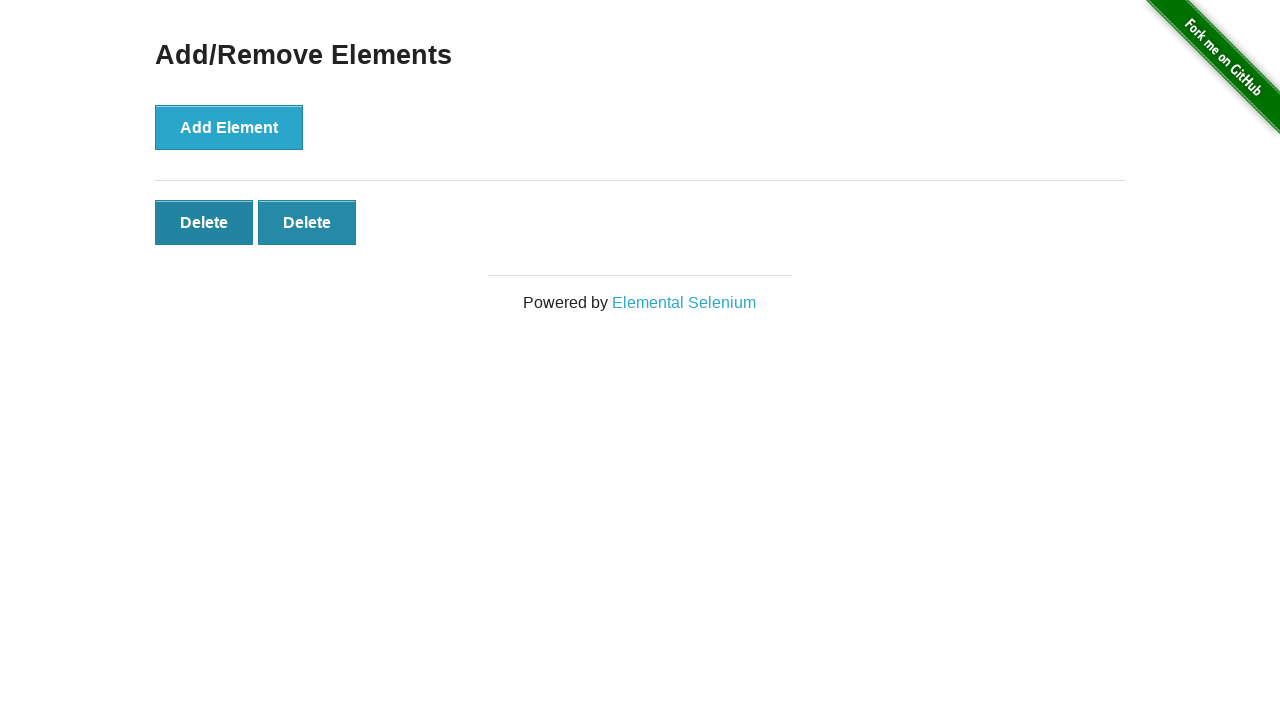

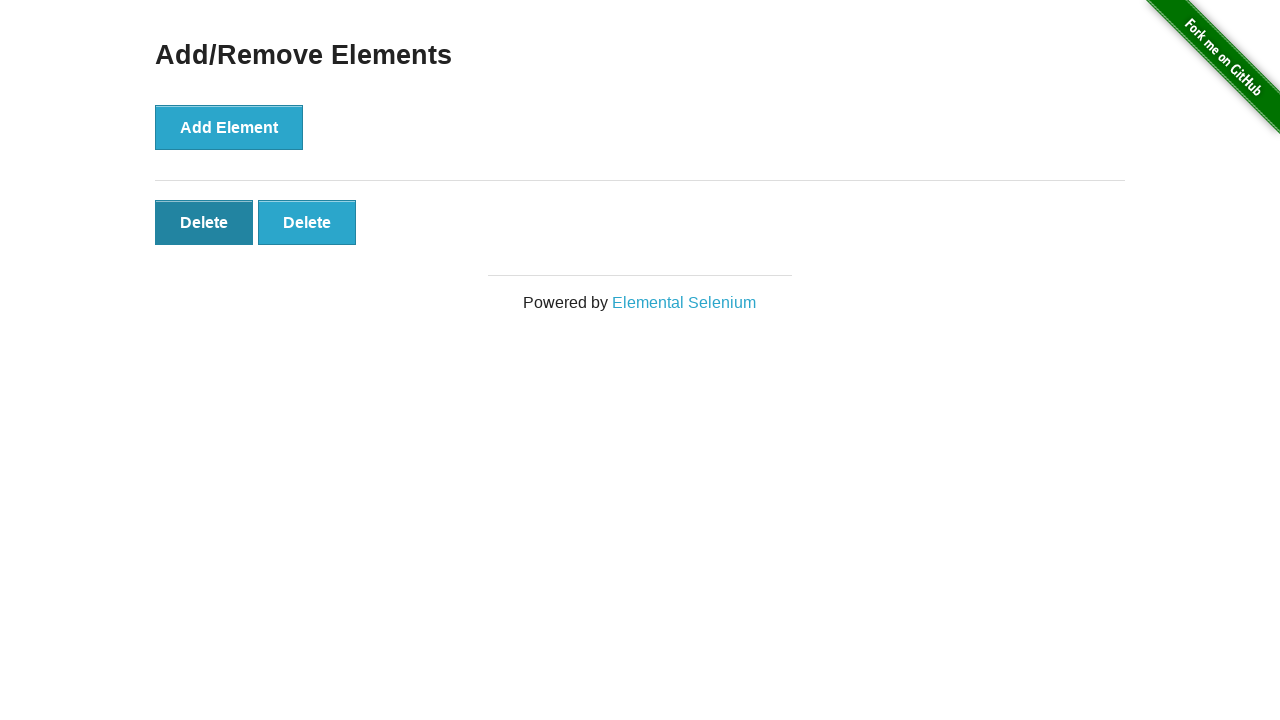